Tests dynamic loading functionality by clicking on example 1 link, starting the loading process, and verifying "Hello World!" text appears

Starting URL: http://the-internet.herokuapp.com/dynamic_loading

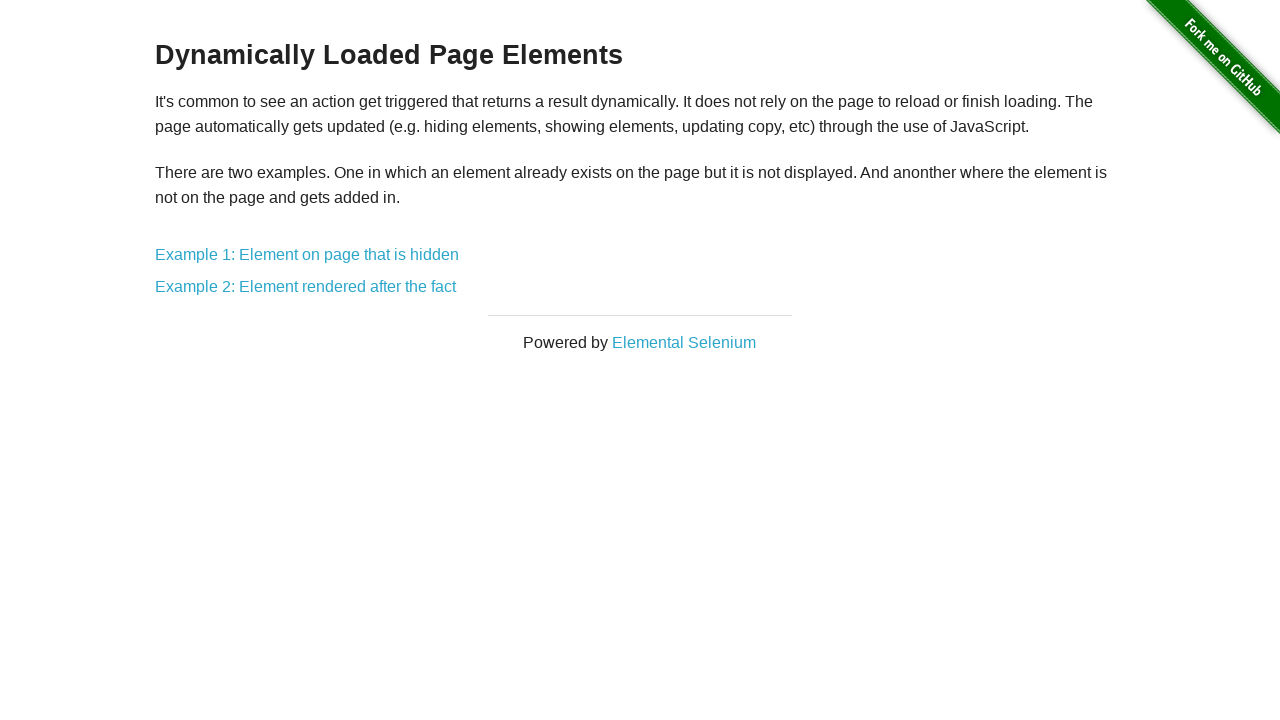

Clicked on Example 1 link to navigate to dynamic loading example at (307, 255) on #content > div > a:nth-child(5)
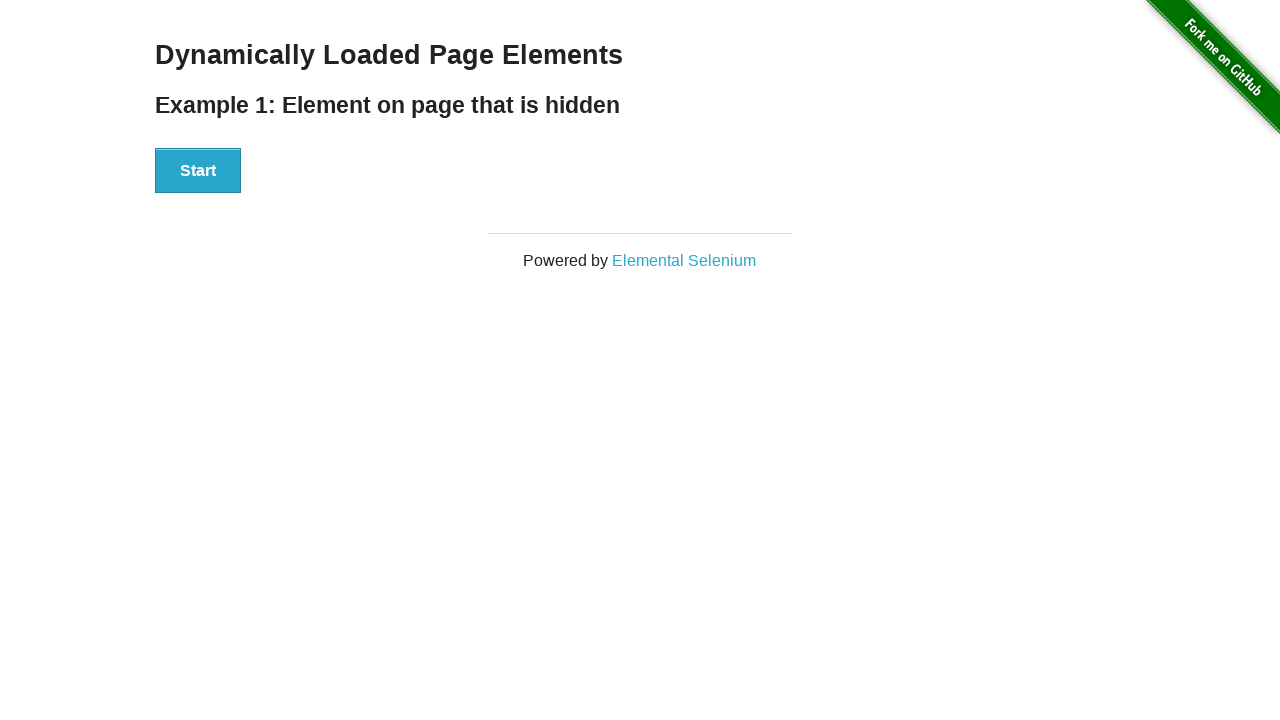

Clicked Start button to initiate dynamic loading process at (198, 171) on #start > button
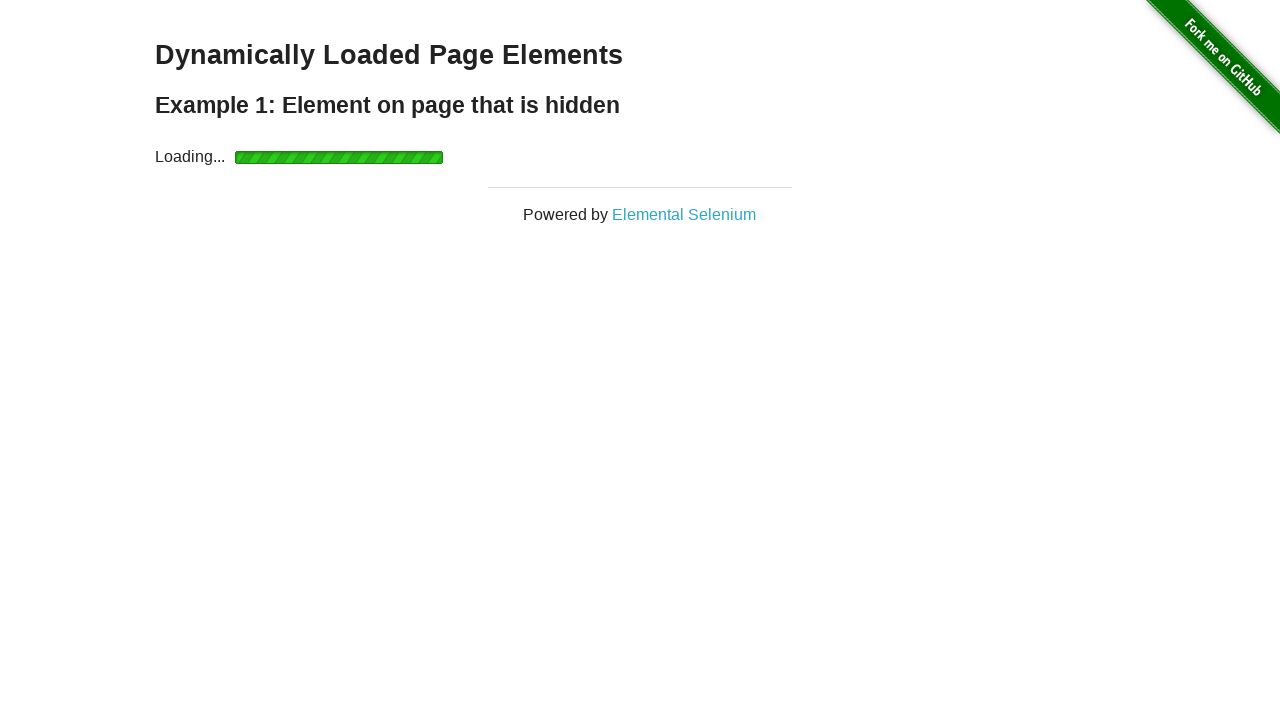

Dynamic loading completed and 'Hello World!' element became visible
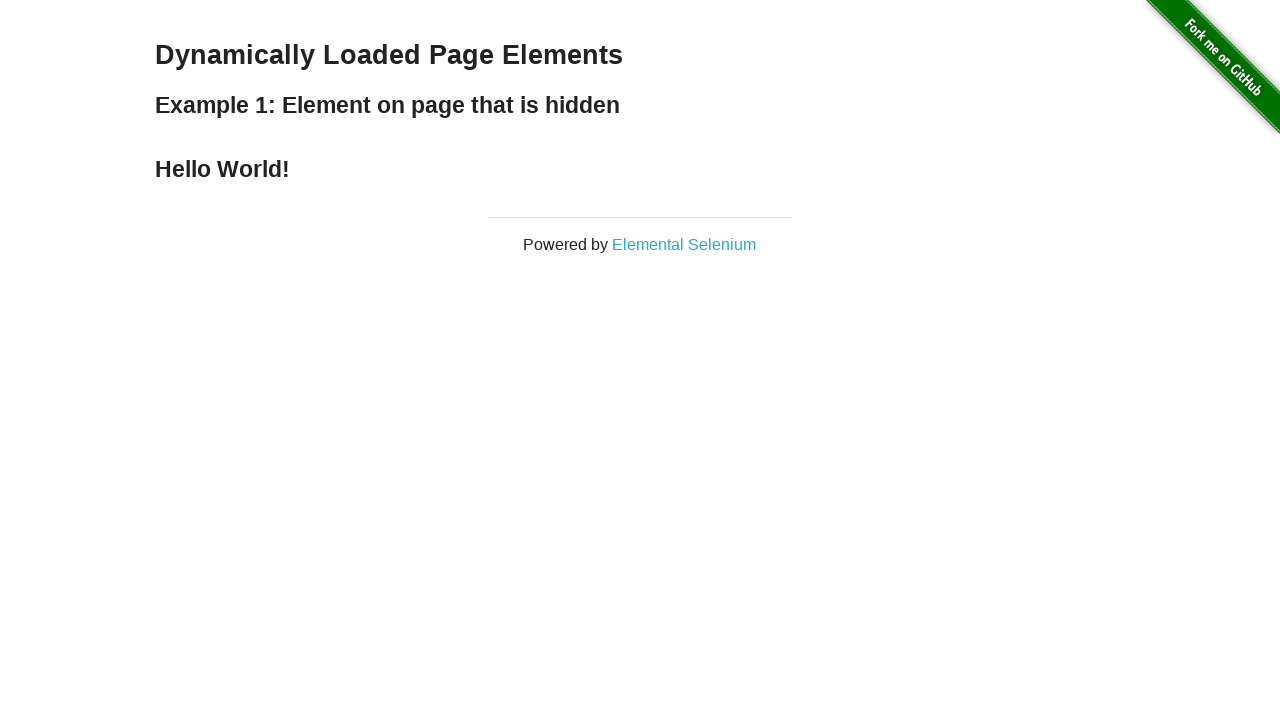

Verified 'Hello World!' text is present in the loaded element
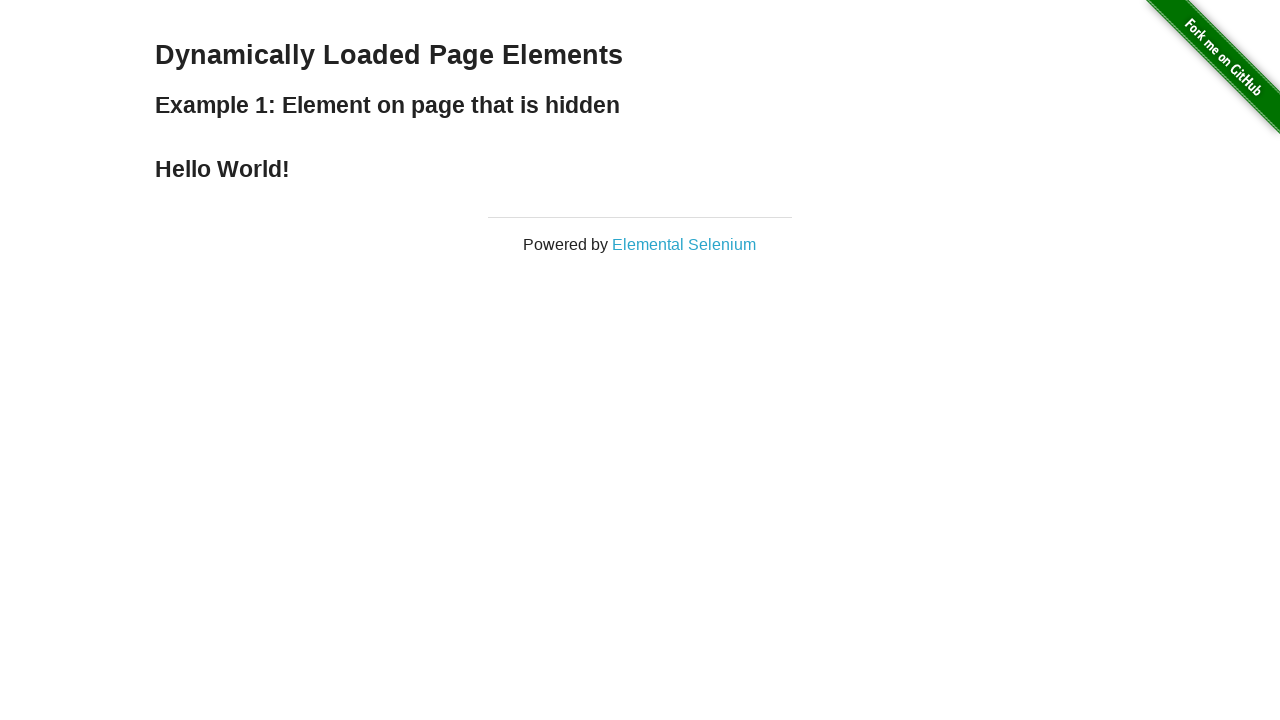

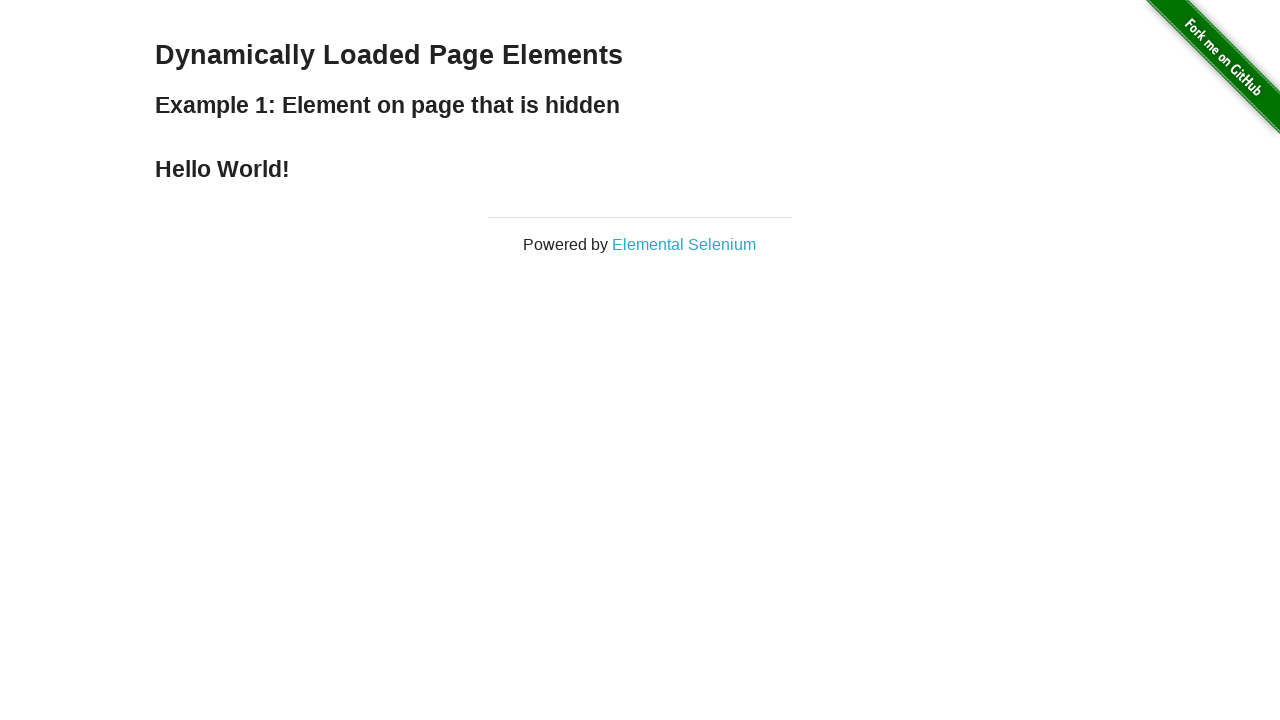